Tests that clicking the Forgot Password link navigates away from the login page to password recovery

Starting URL: https://ecohotels.com/account/corporatelogin/

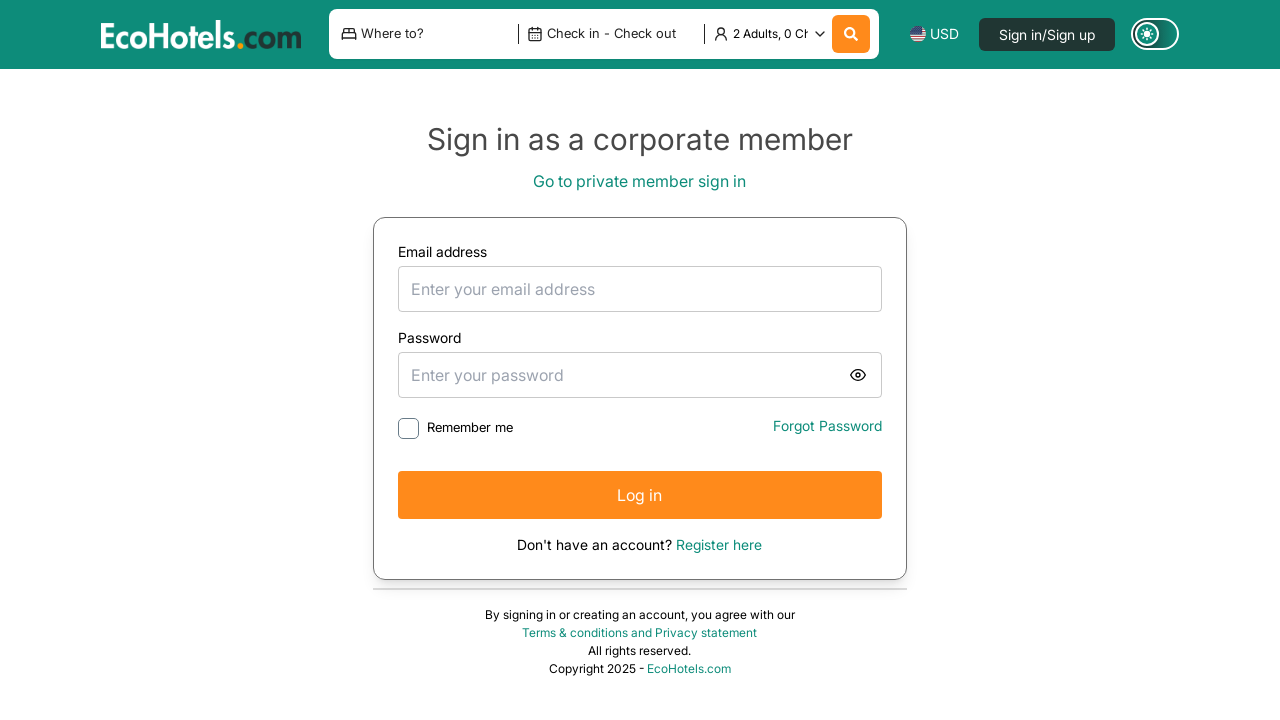

Clicked 'Forgot Password' link on login page at (827, 426) on internal:role=link[name="Forgot Password"i]
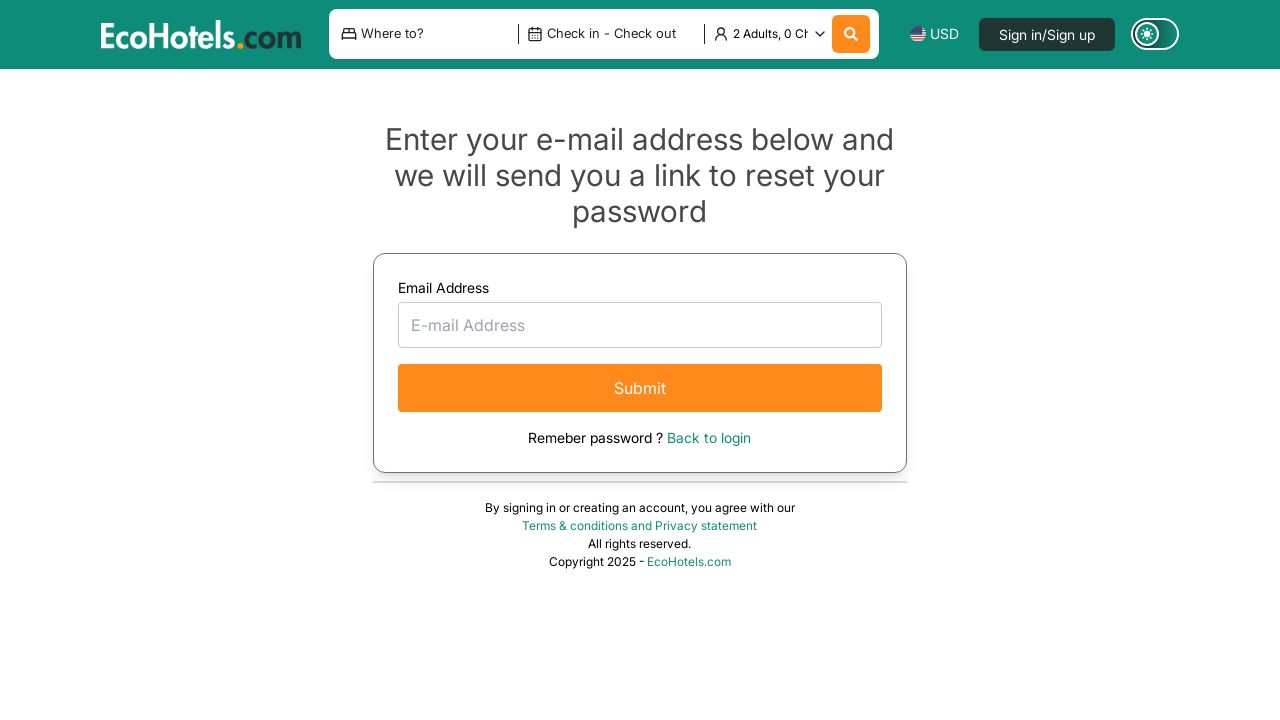

Password recovery page loaded and network idle
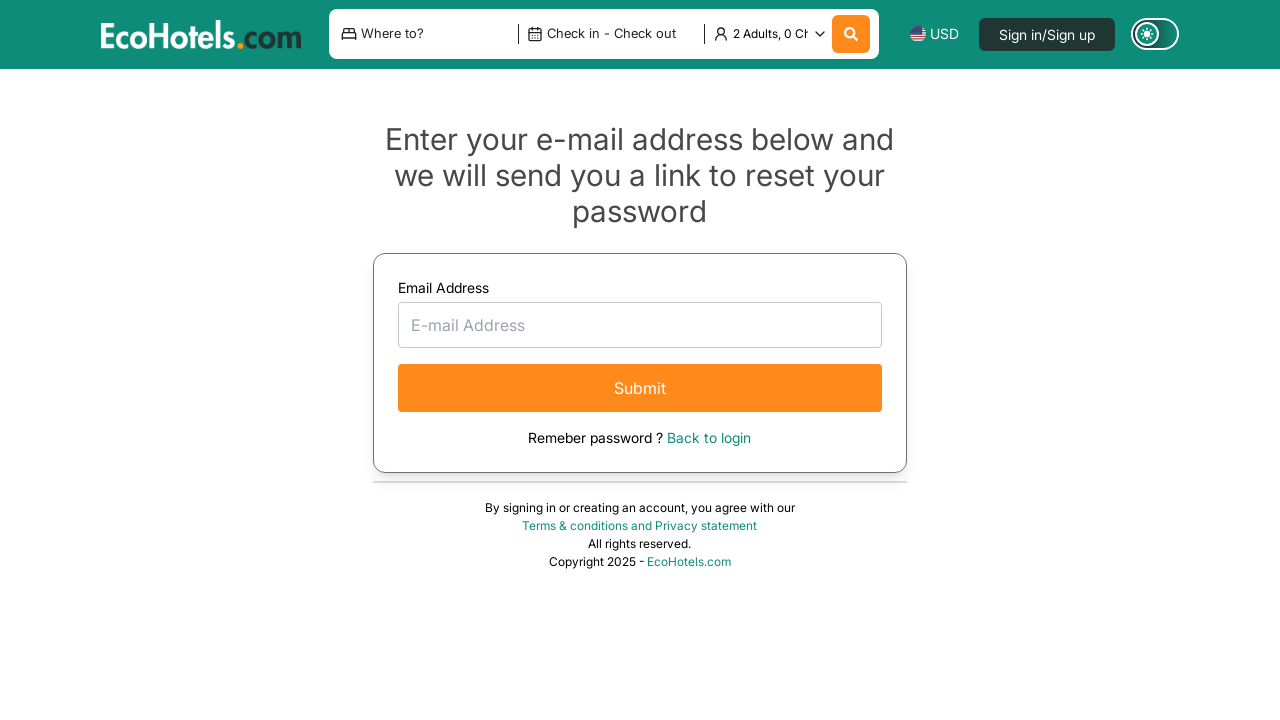

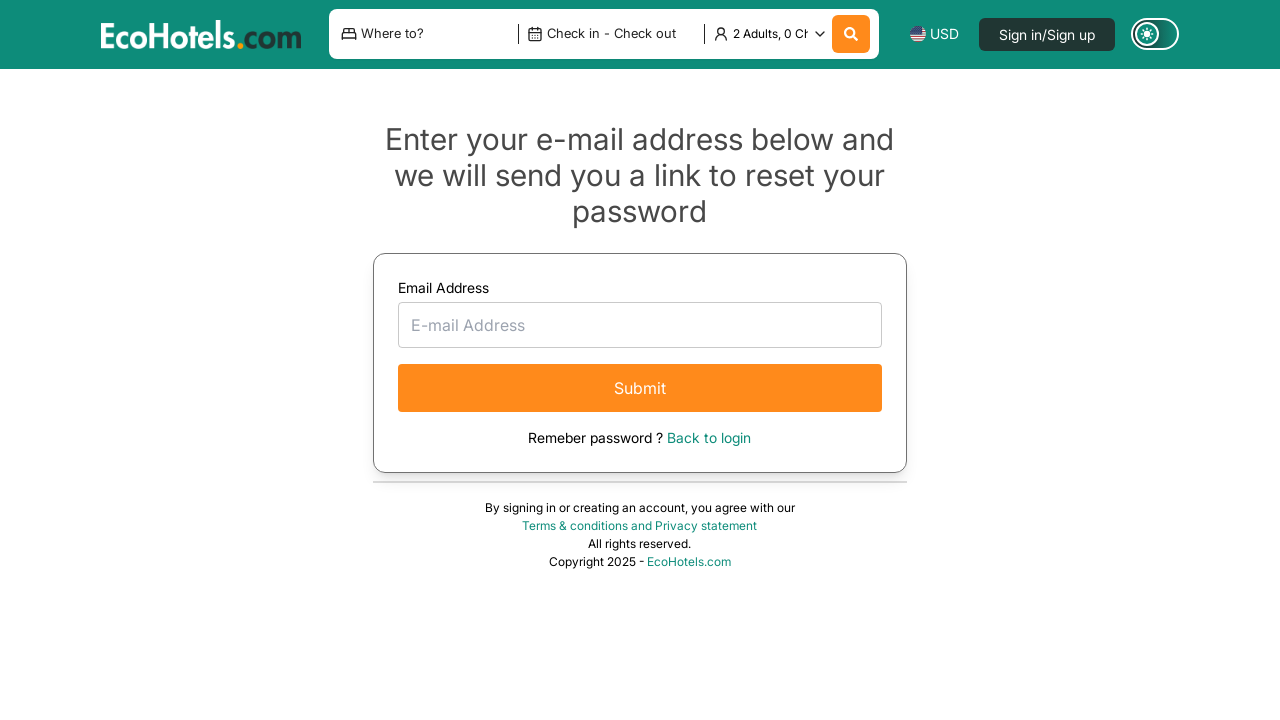